Tests jQuery UI slider functionality by dragging the slider handle to a new position

Starting URL: https://jqueryui.com/slider/

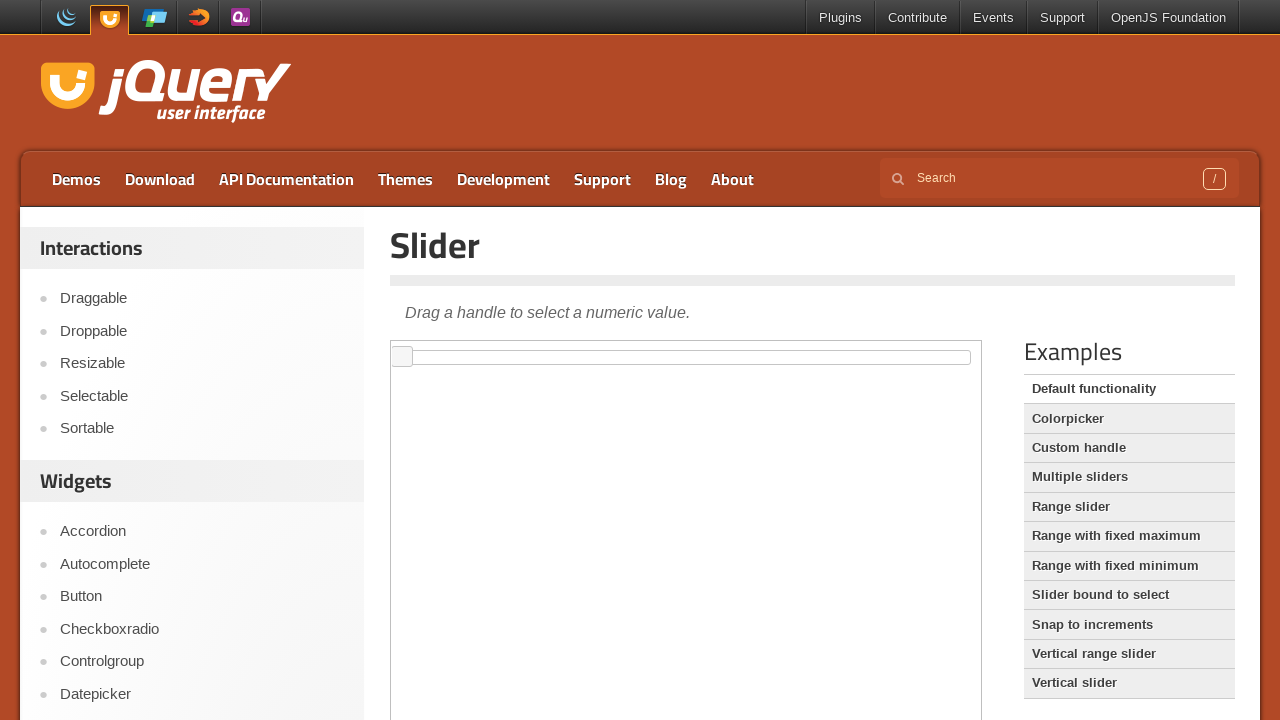

Located the first iframe containing the slider demo
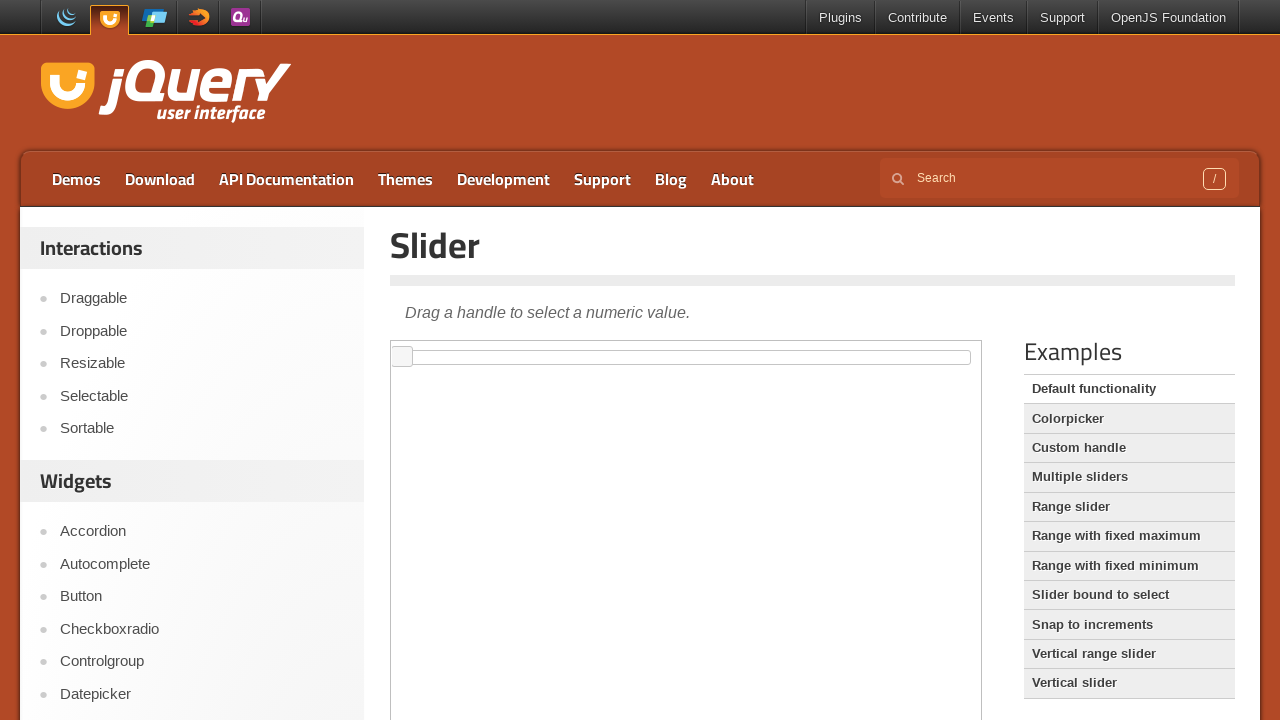

Located the jQuery UI slider element
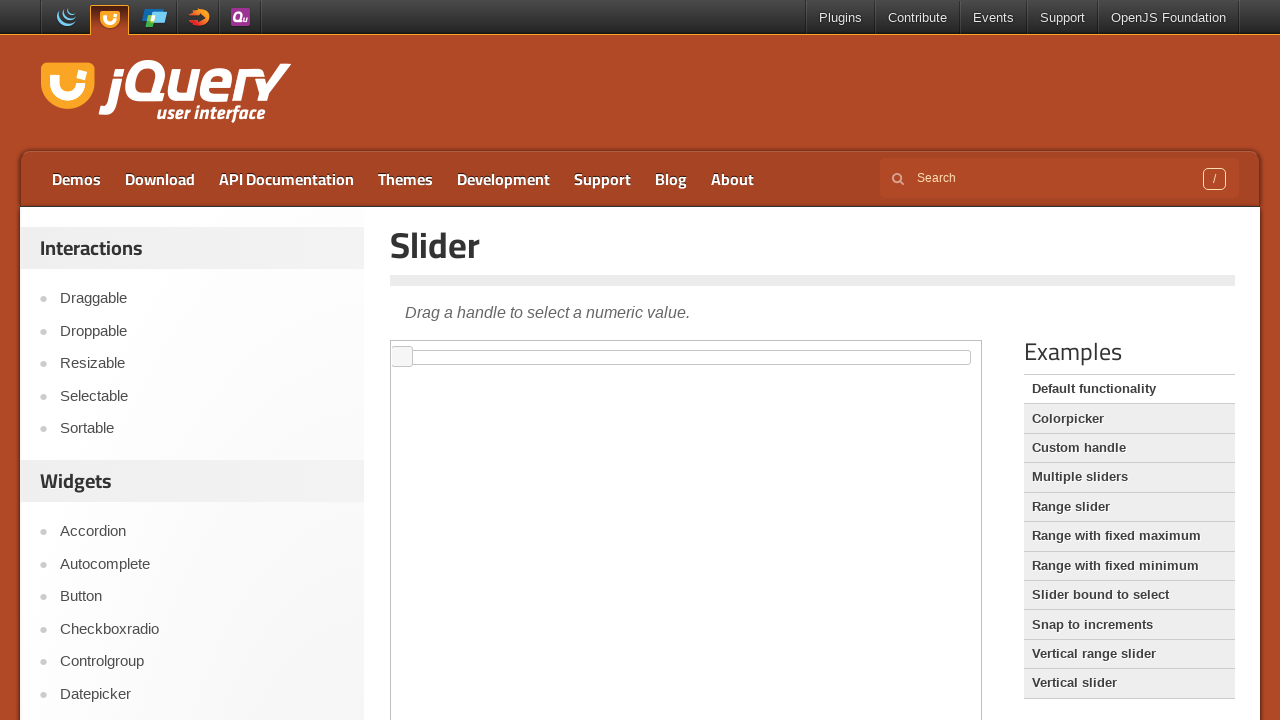

Dragged the slider handle 400 pixels to the right at (801, 351)
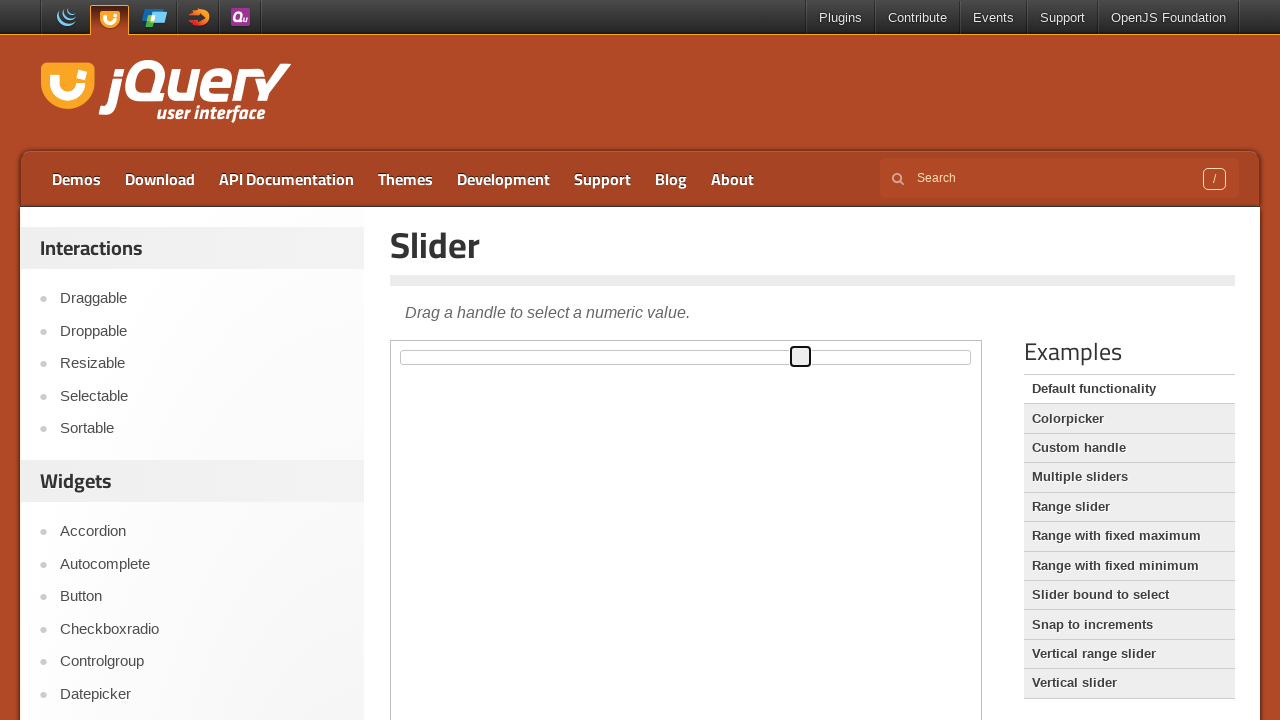

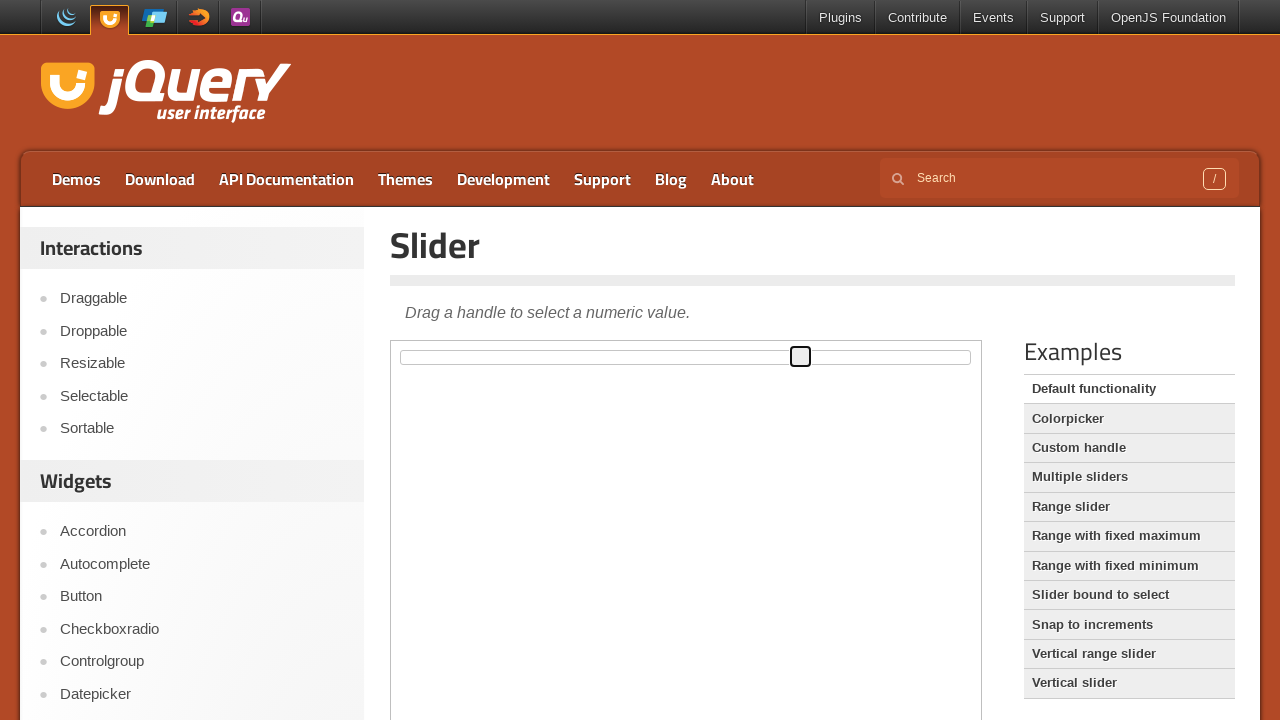